Tests explicit wait functionality by waiting for a price to change, then clicking a book button, calculating a mathematical answer based on displayed value, submitting it, and handling the resulting alert.

Starting URL: http://suninjuly.github.io/explicit_wait2.html

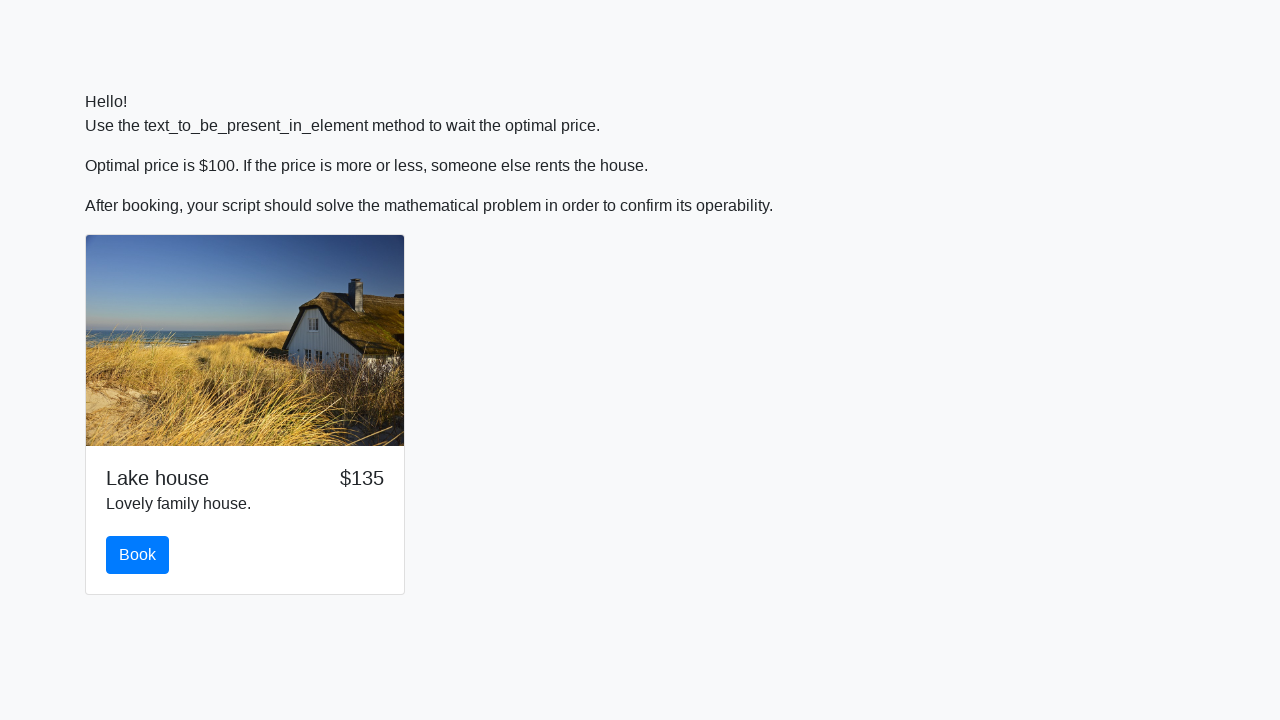

Waited for price to change to $100
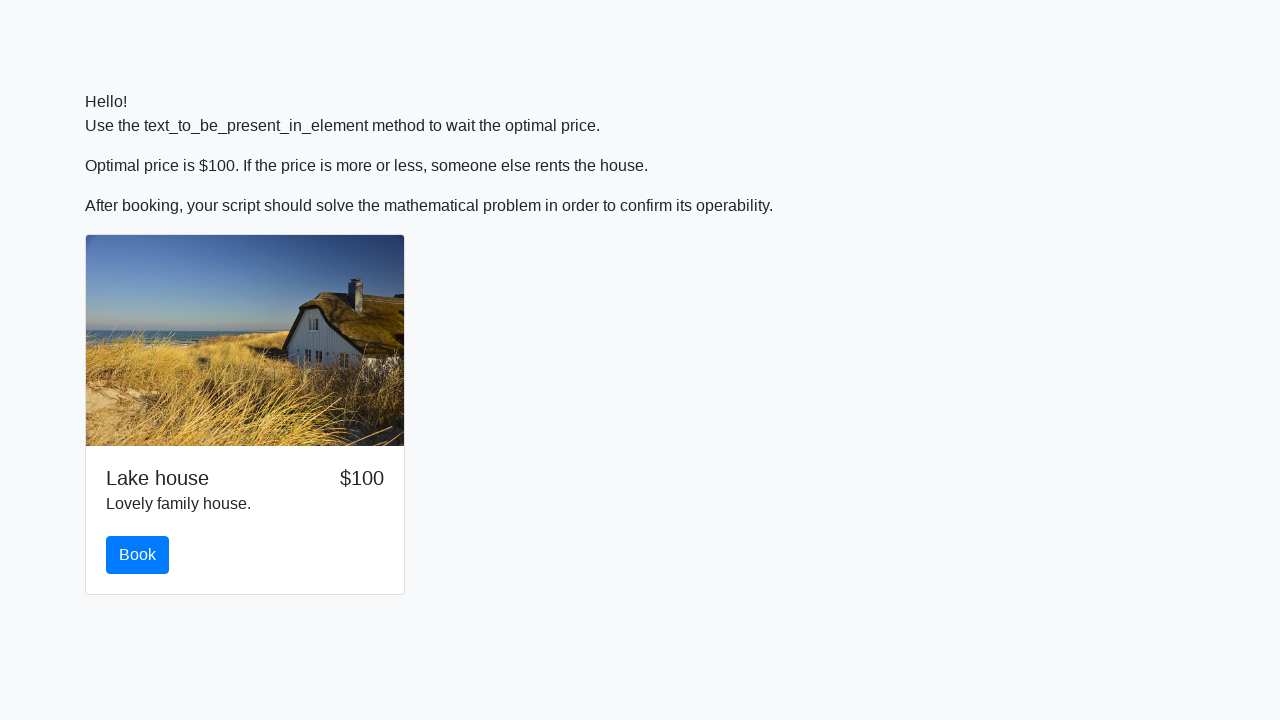

Clicked the book button at (138, 555) on button.btn#book
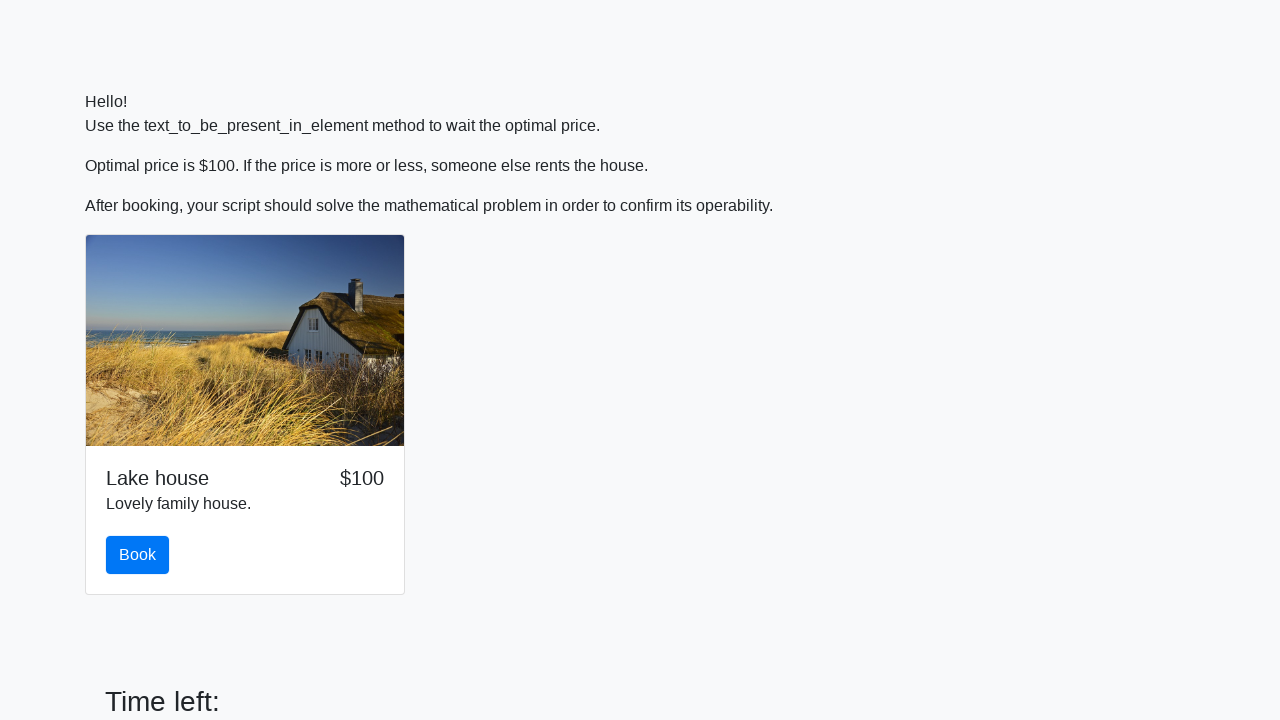

Retrieved input value: 368
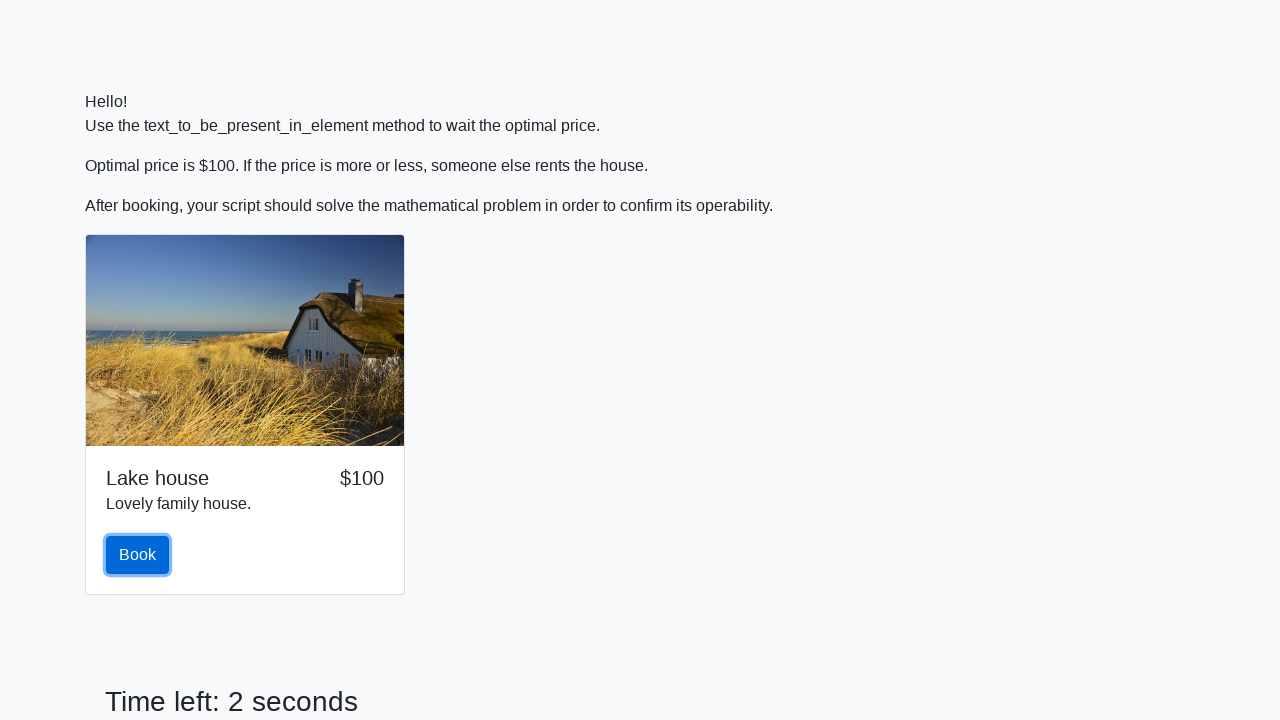

Calculated mathematical answer: 1.6178688107987271
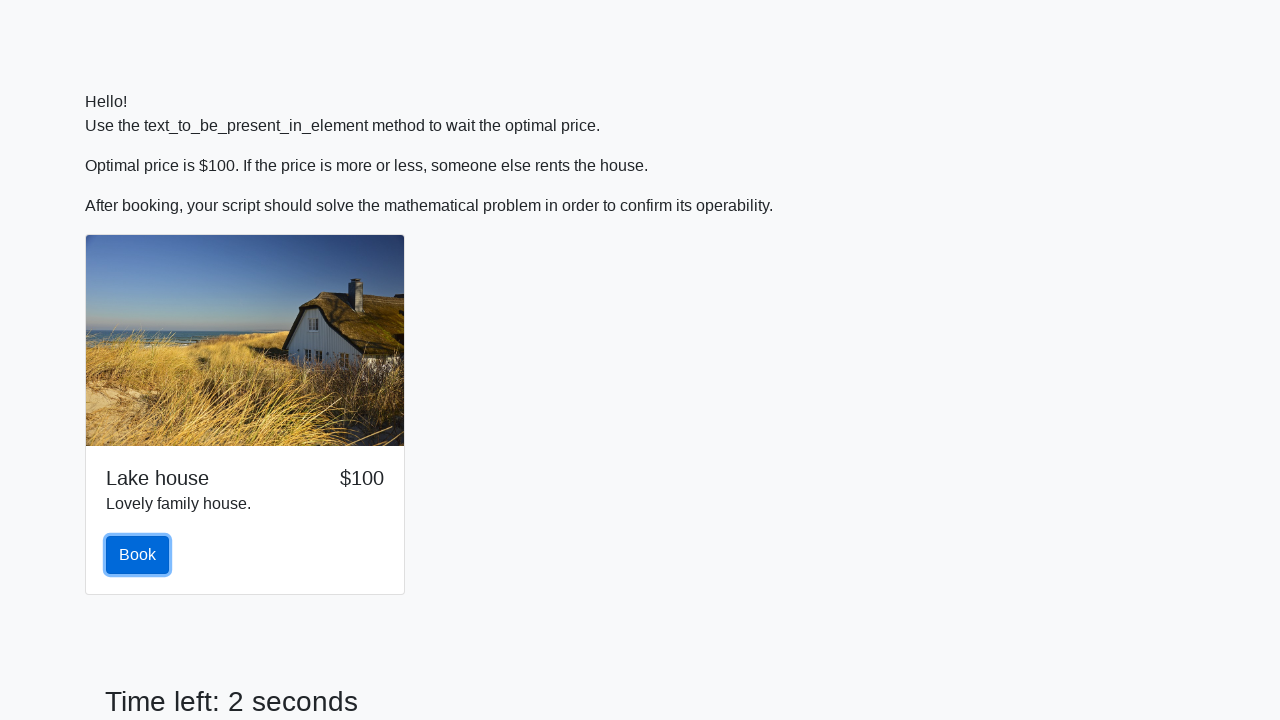

Filled answer field with calculated value on #answer
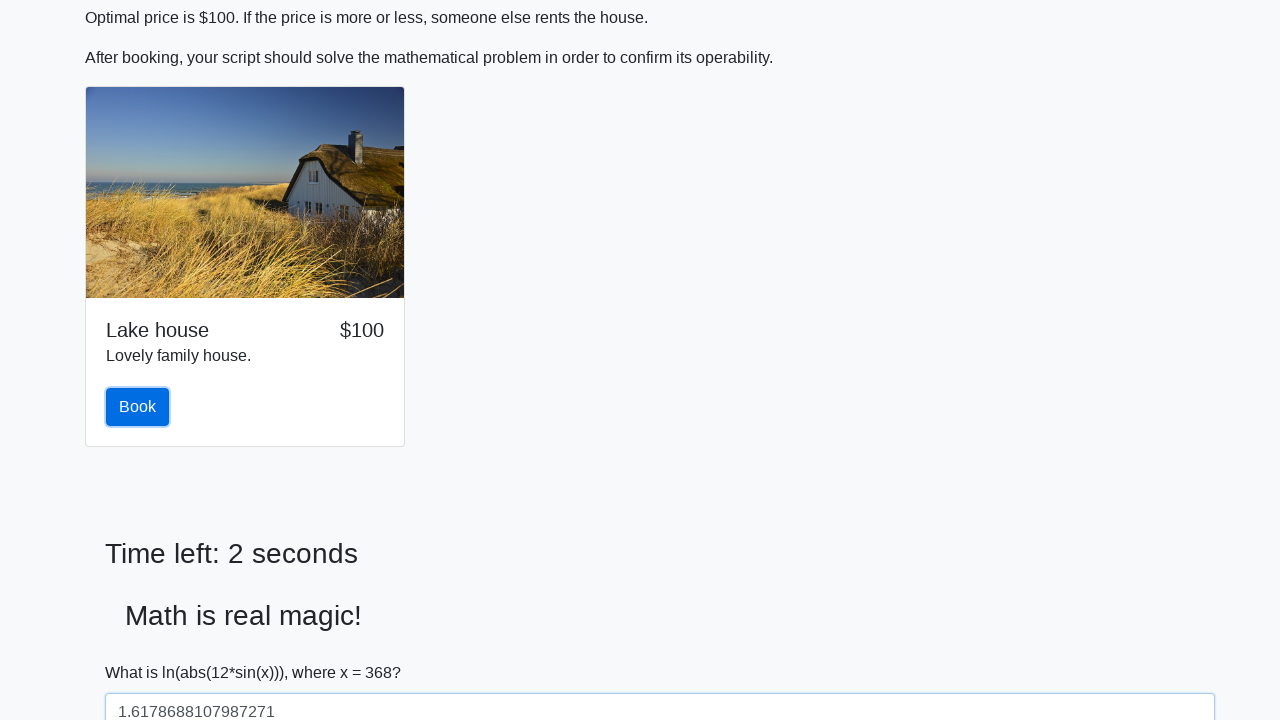

Clicked the solve button at (143, 651) on button.btn#solve
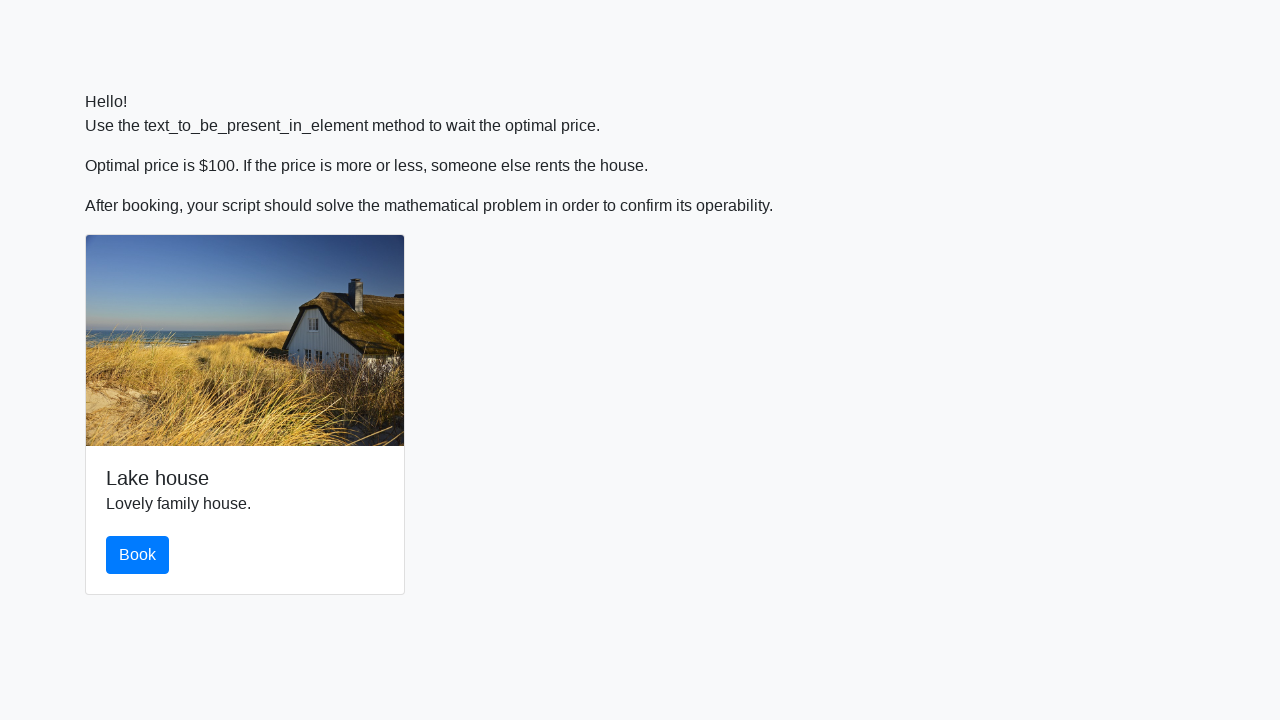

Set up dialog handler to accept alerts
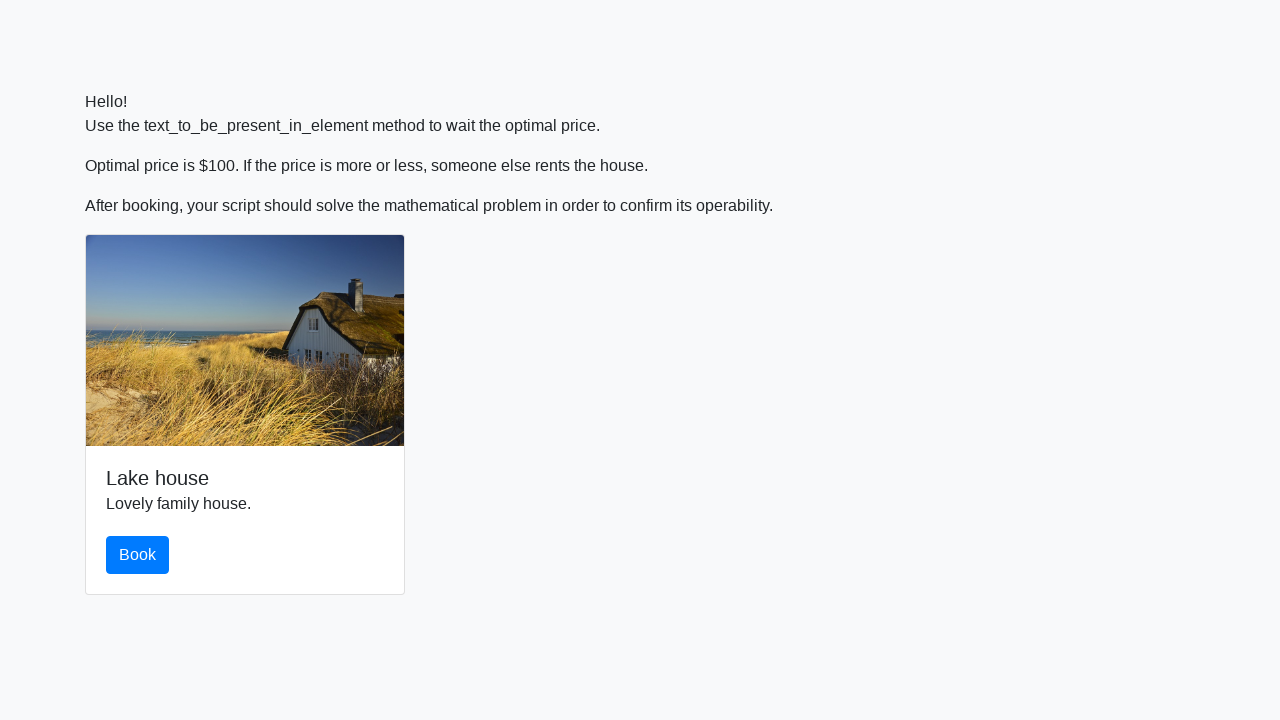

Waited for alert processing to complete
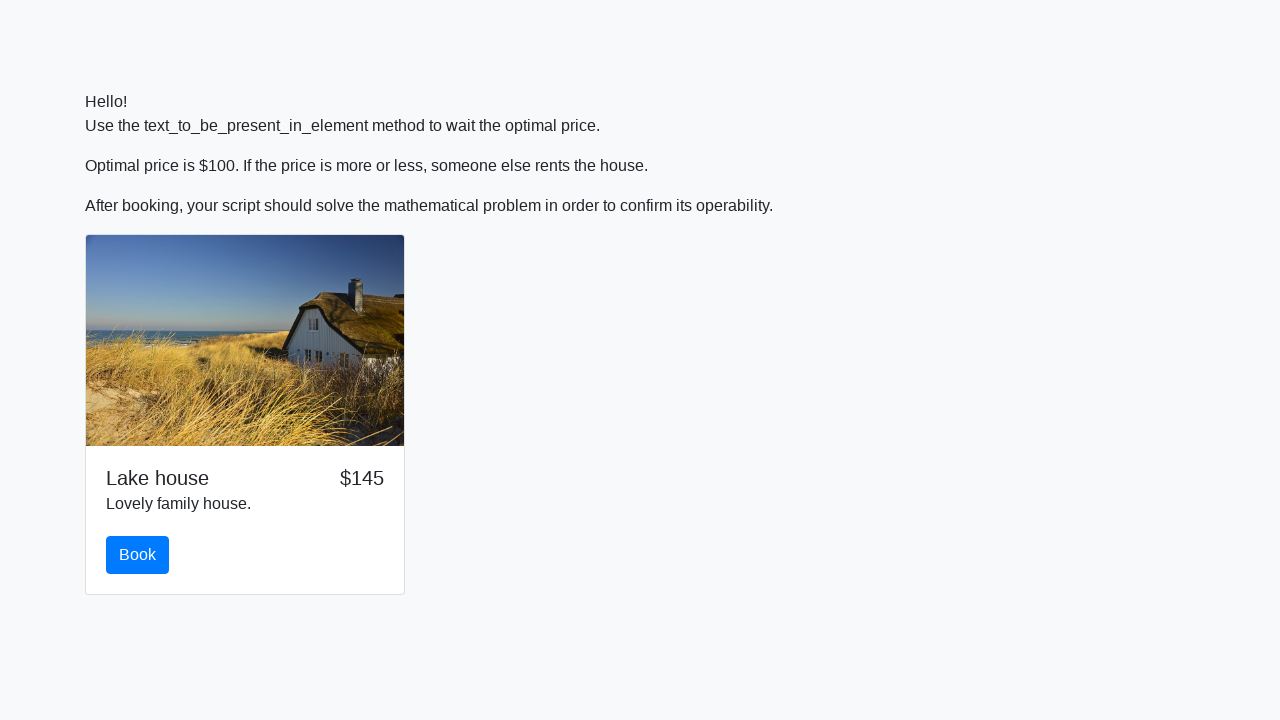

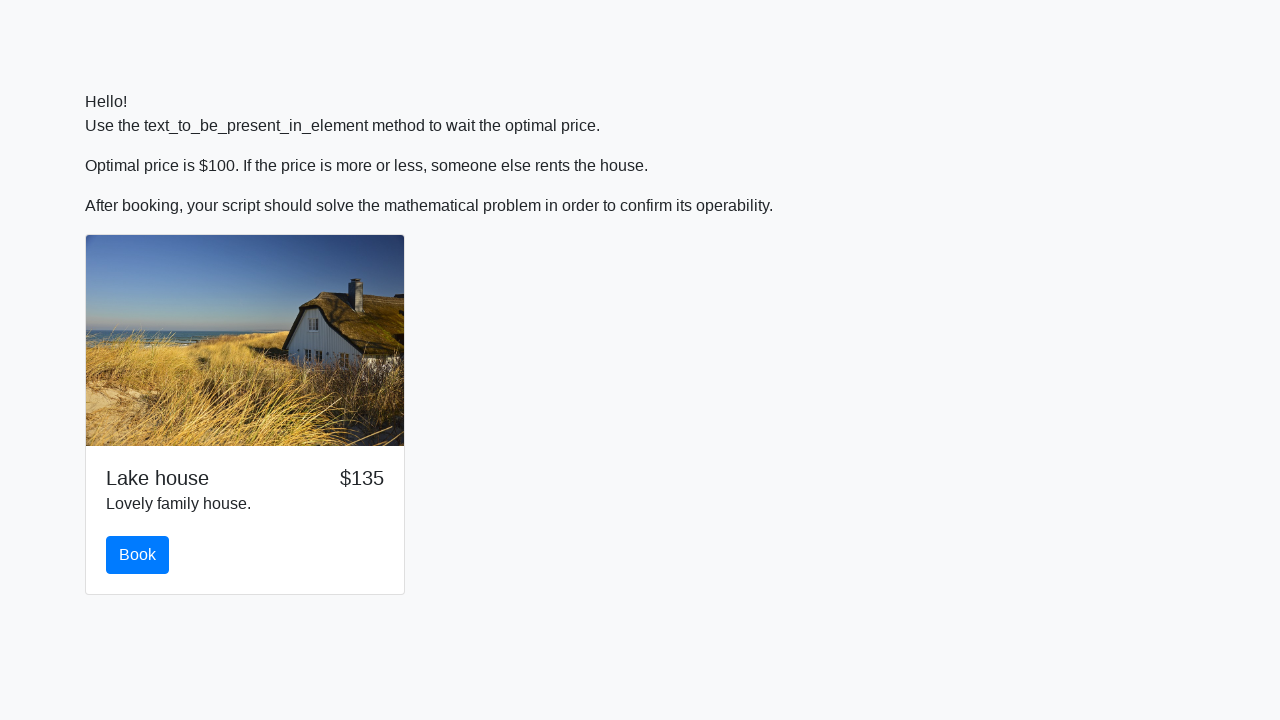